Tests page scrolling functionality by scrolling to the bottom of the page and then back to the top using keyboard shortcuts

Starting URL: https://naveenautomationlabs.com/opencart/index.php?route=account/login

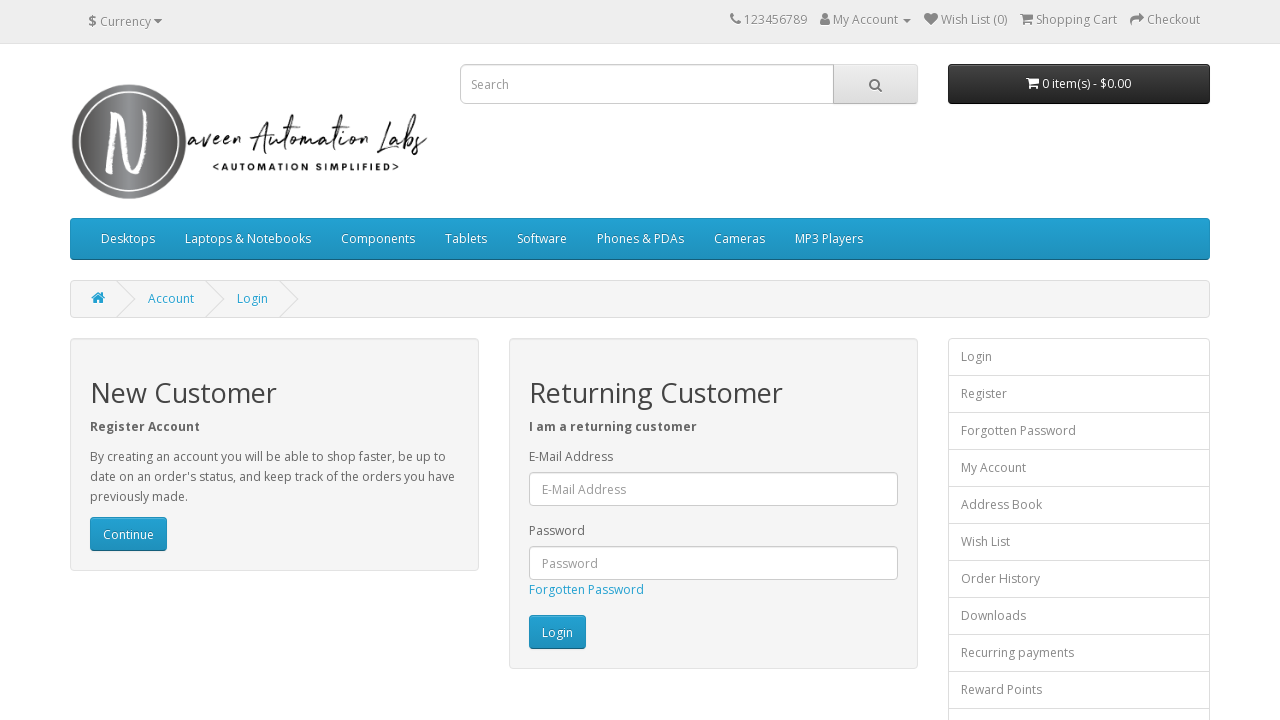

Pressed Ctrl+End to scroll to the bottom of the page
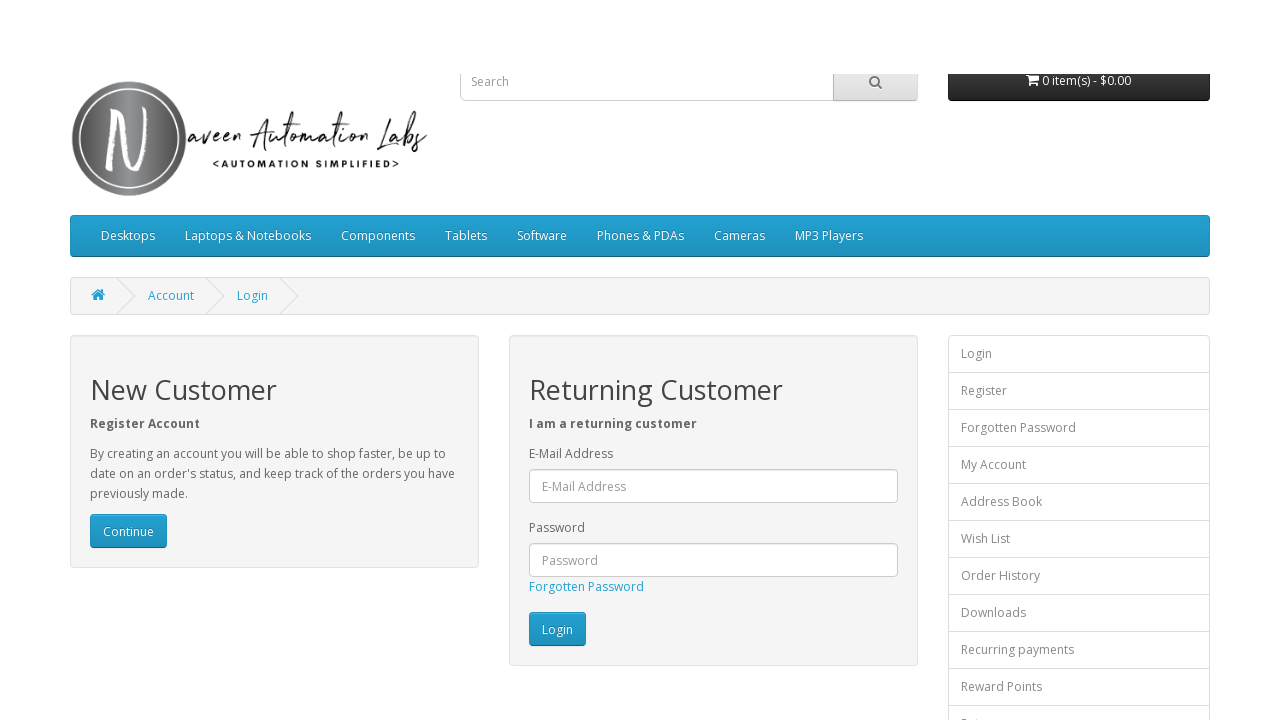

Waited for scroll to complete
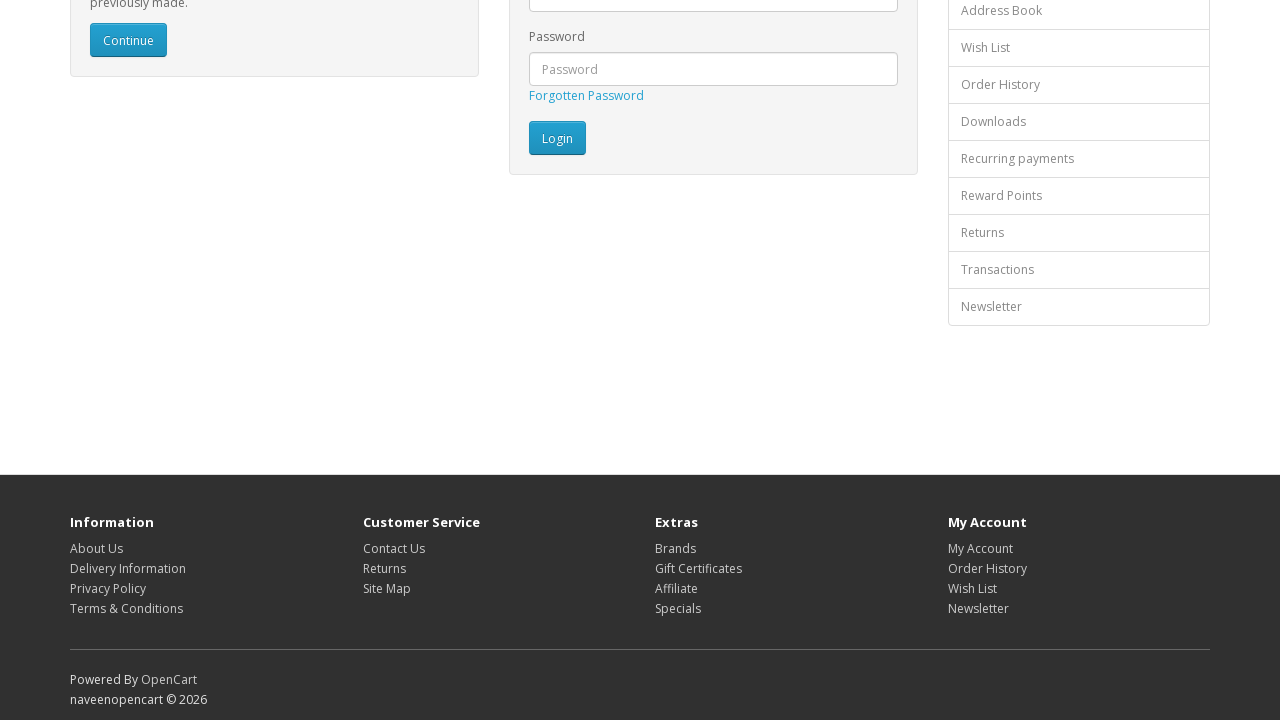

Pressed Ctrl+Home to scroll back to the top of the page
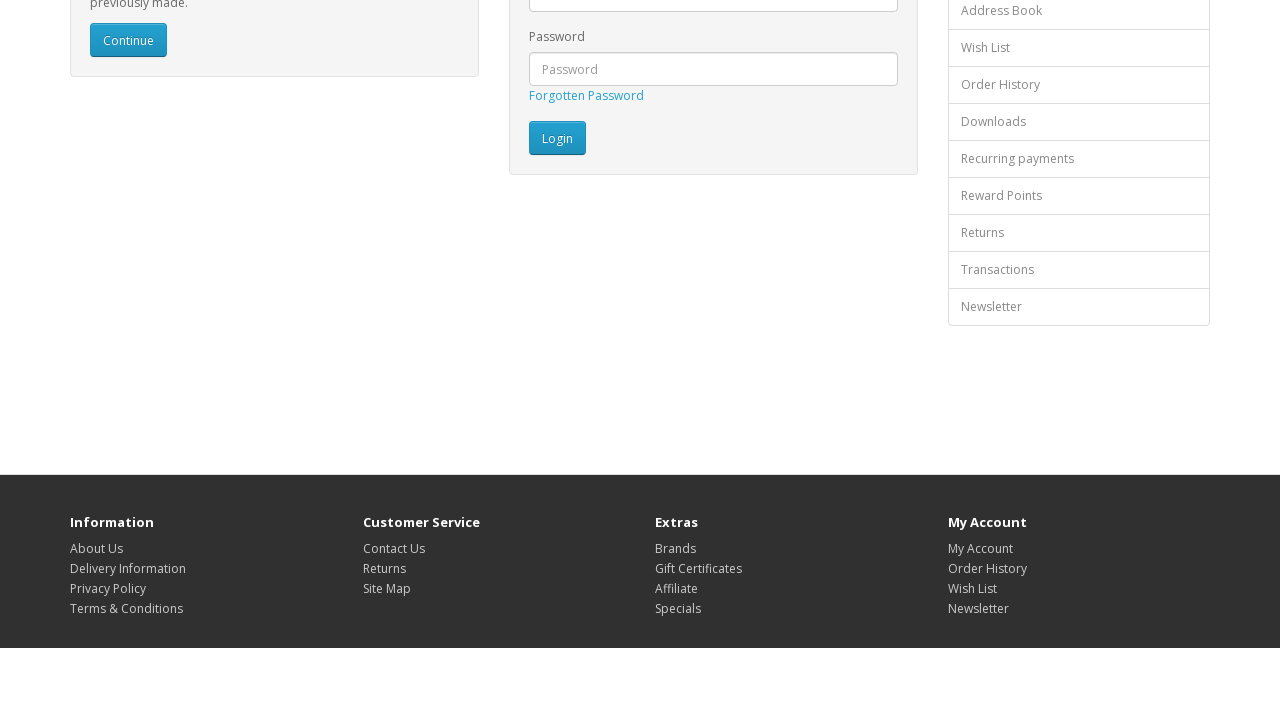

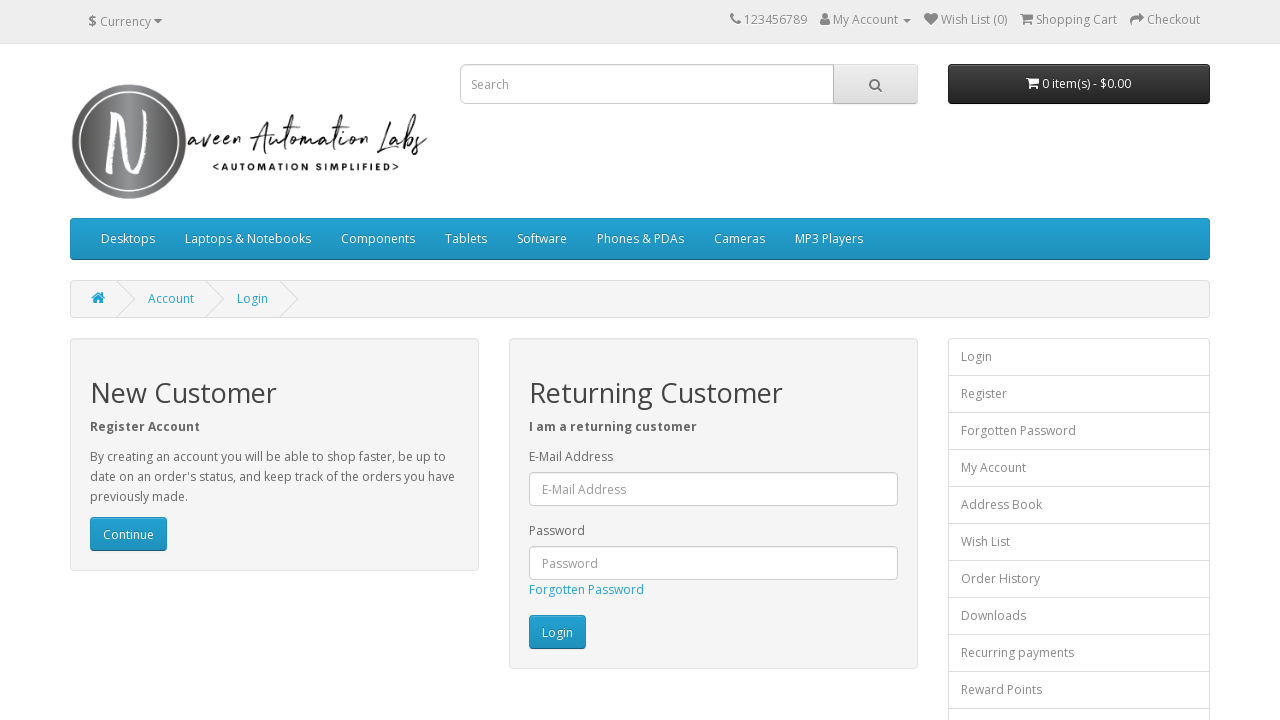